Draws a smiley face on an online whiteboard by creating circles for the head, eyes, and mouth using mouse interactions

Starting URL: https://www.groupboard.com/demo/groupboard-online-whiteboard-demo.shtml

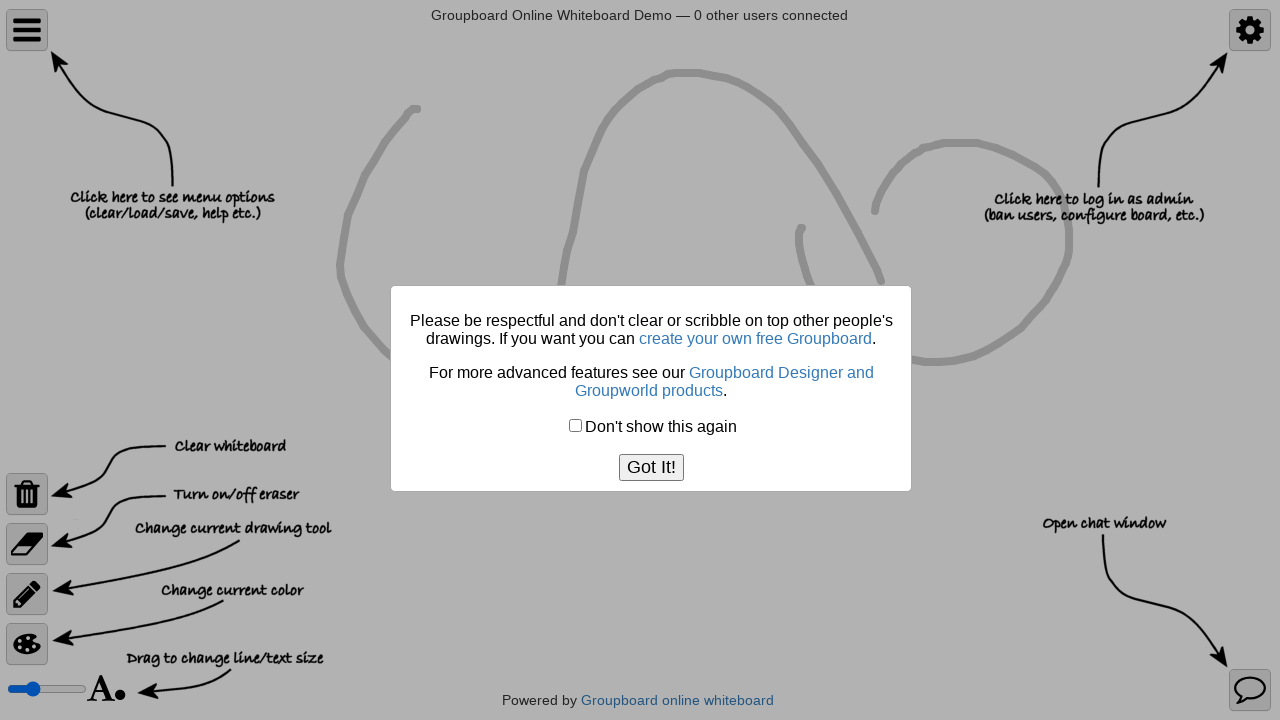

Clicked 'Got It!' button to dismiss intro at (651, 468) on xpath=//button[text()='Got It!']
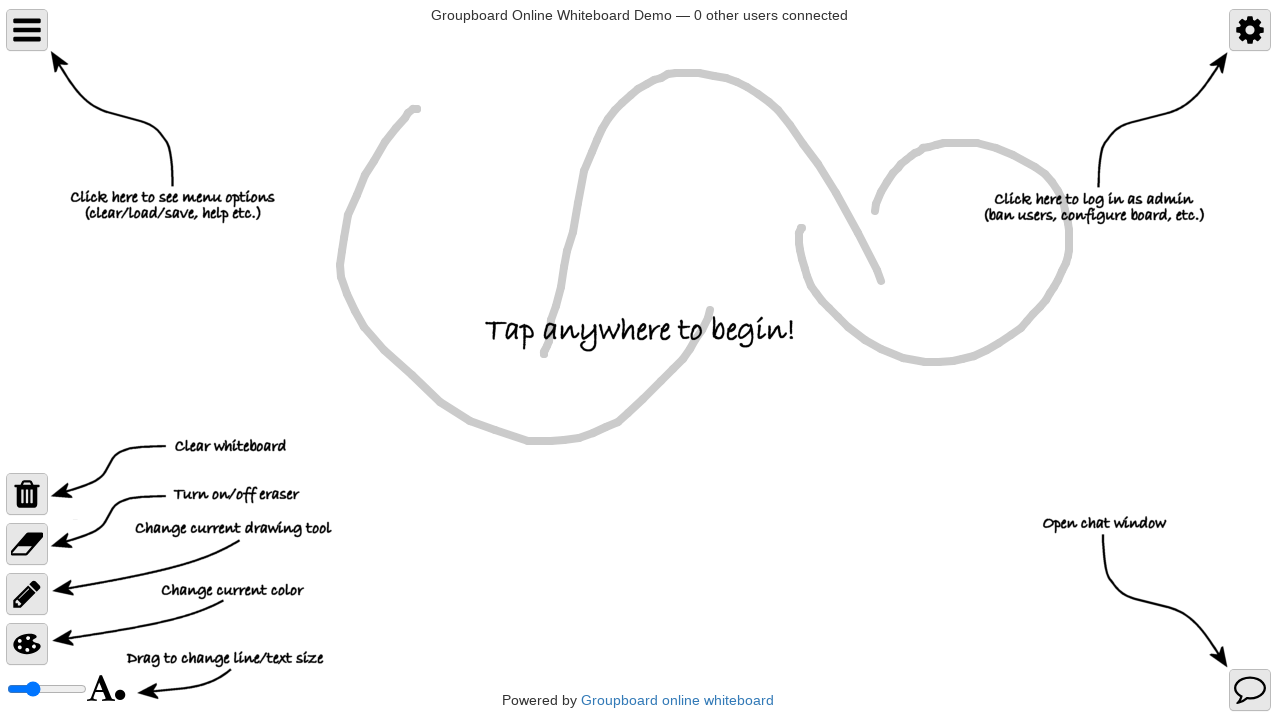

Switched to whiteboard iframe and clicked center at (640, 334) on iframe >> nth=0 >> internal:control=enter-frame >> #centre
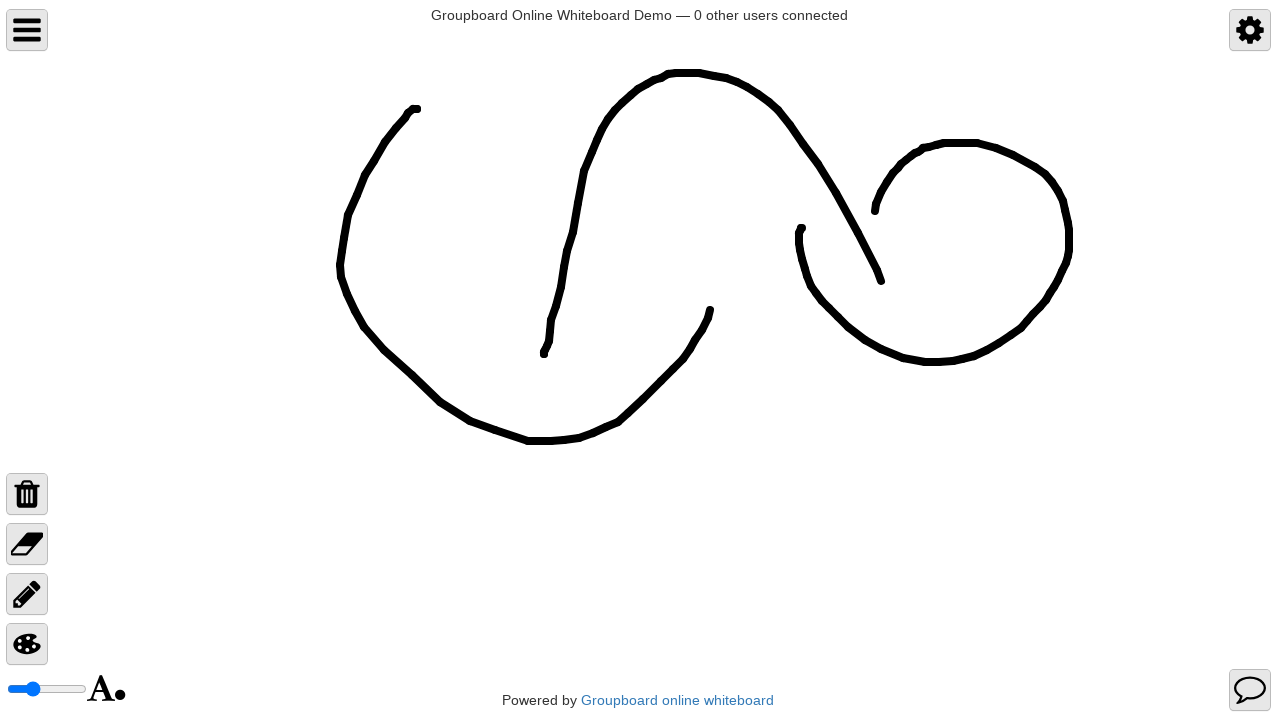

Clicked trash button to clear canvas at (27, 494) on iframe >> nth=0 >> internal:control=enter-frame >> #trash
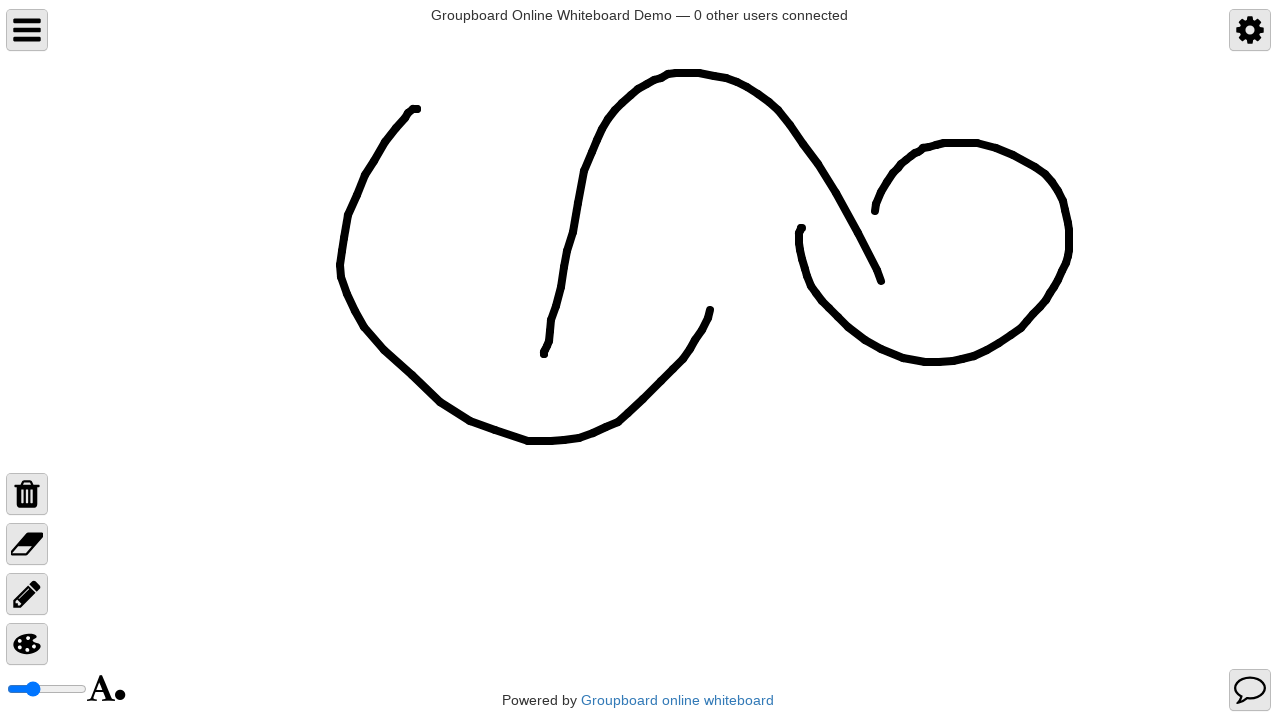

Accepted confirmation dialog for clearing canvas
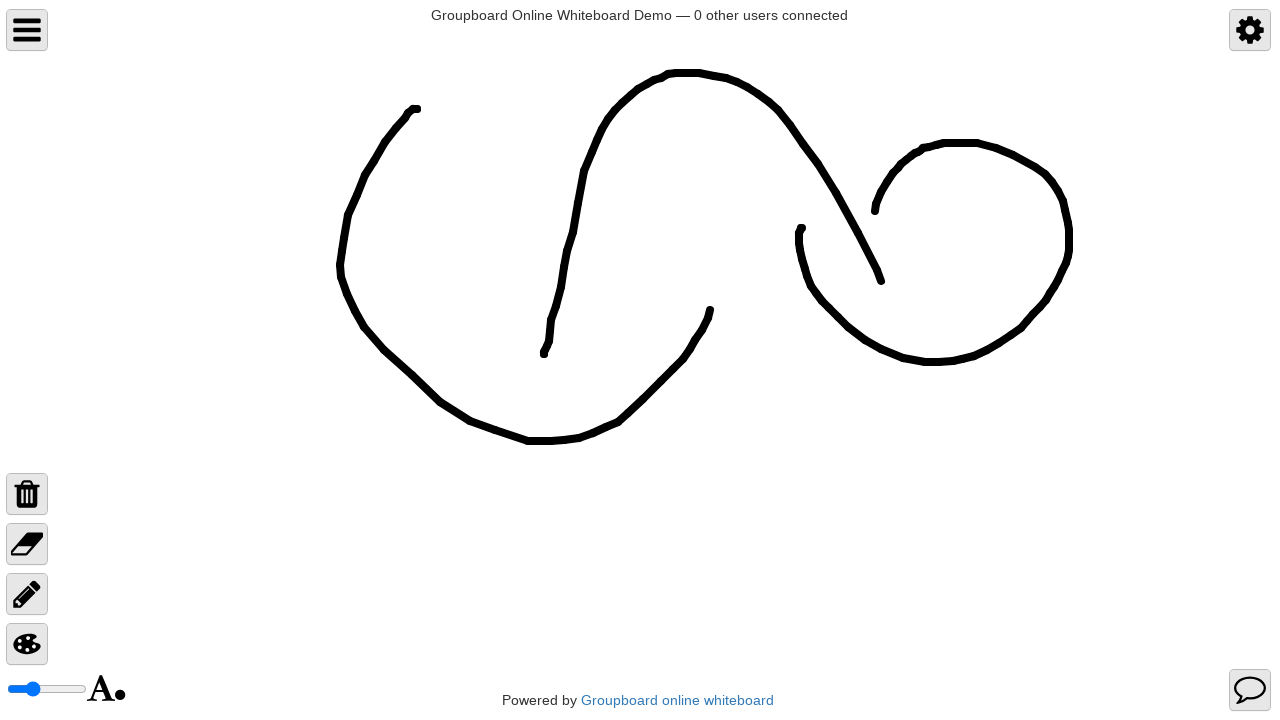

Drew smiley face head circle at (599, 250)
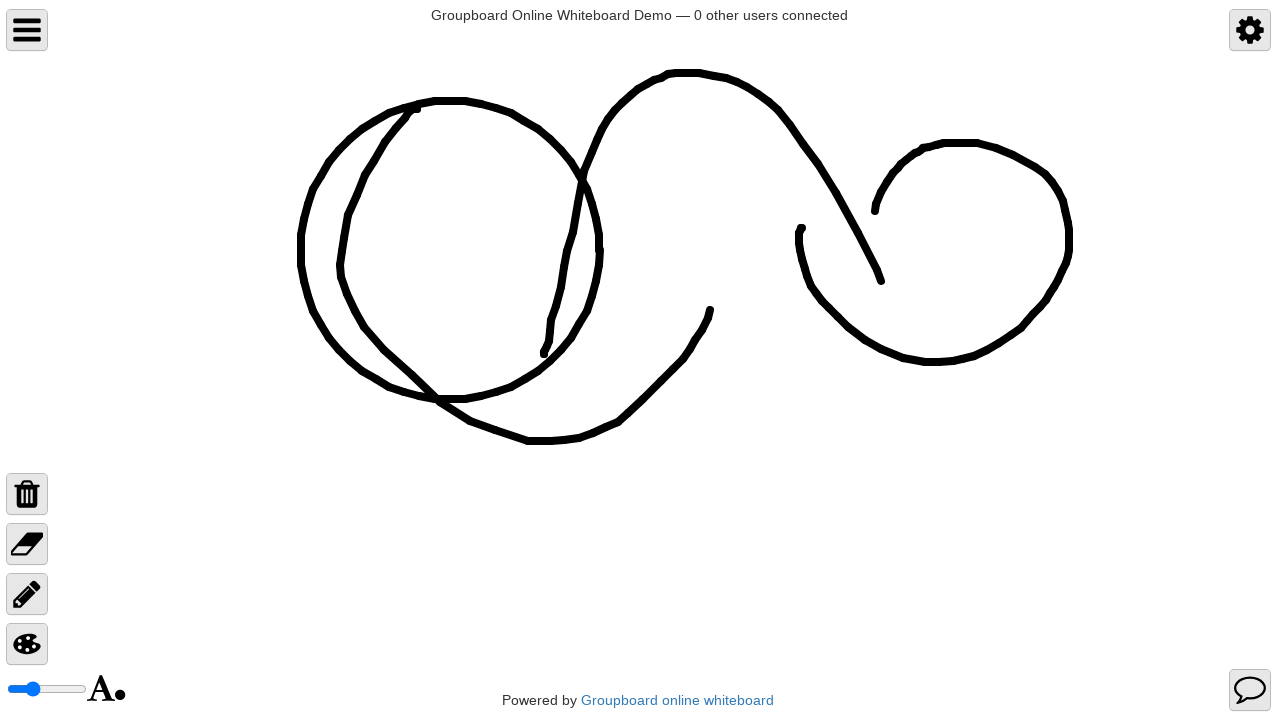

Drew left eye circle at (419, 200)
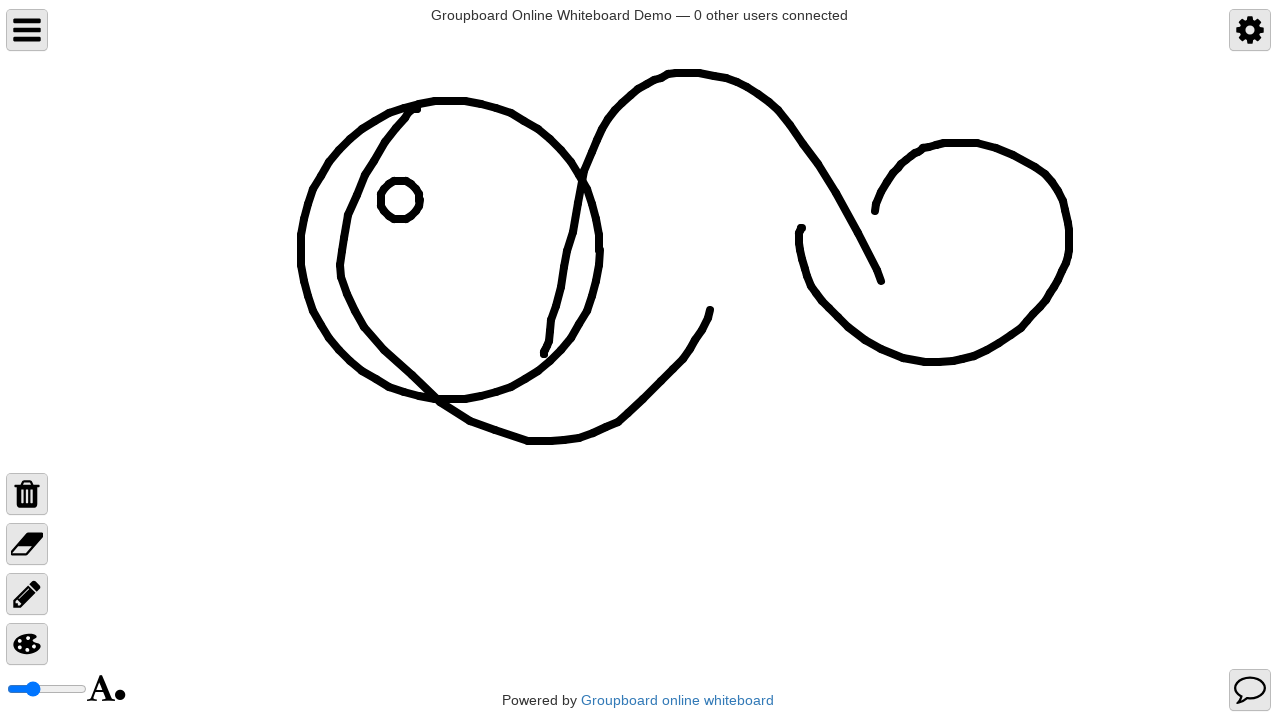

Drew right eye circle at (519, 200)
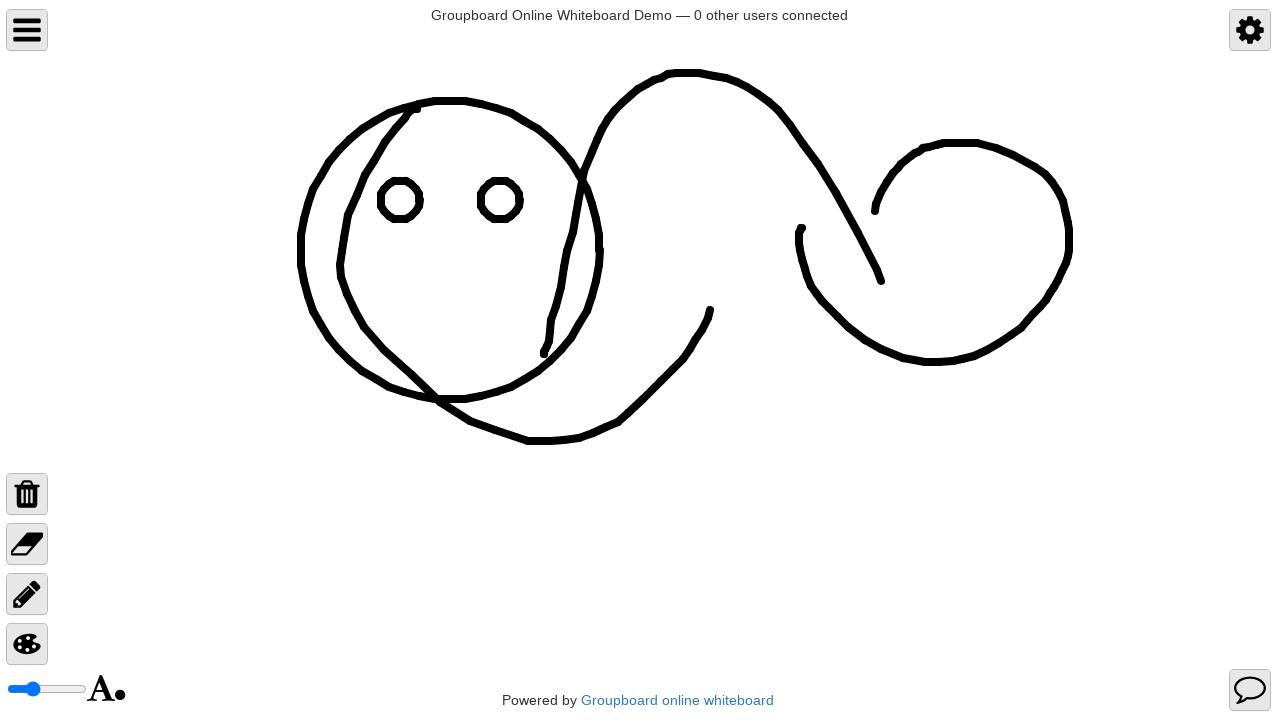

Drew smile mouth arc at (426, 300)
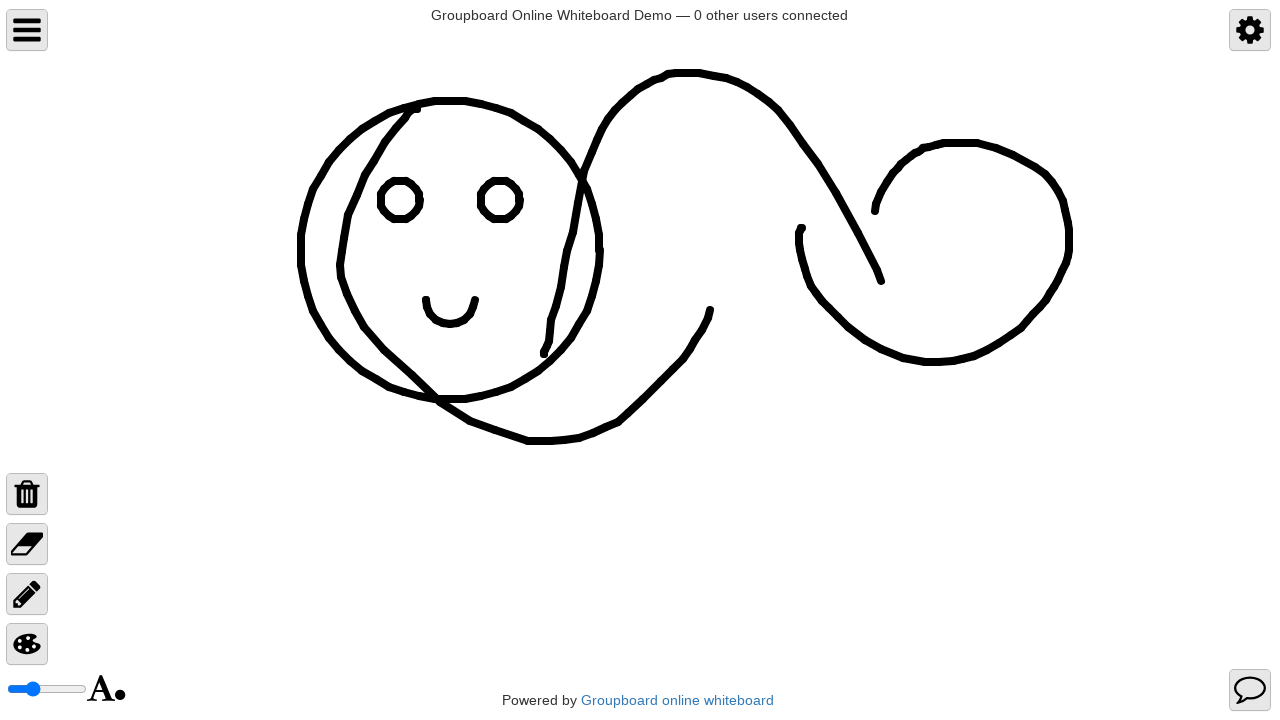

Waited 2 seconds to view completed smiley face drawing
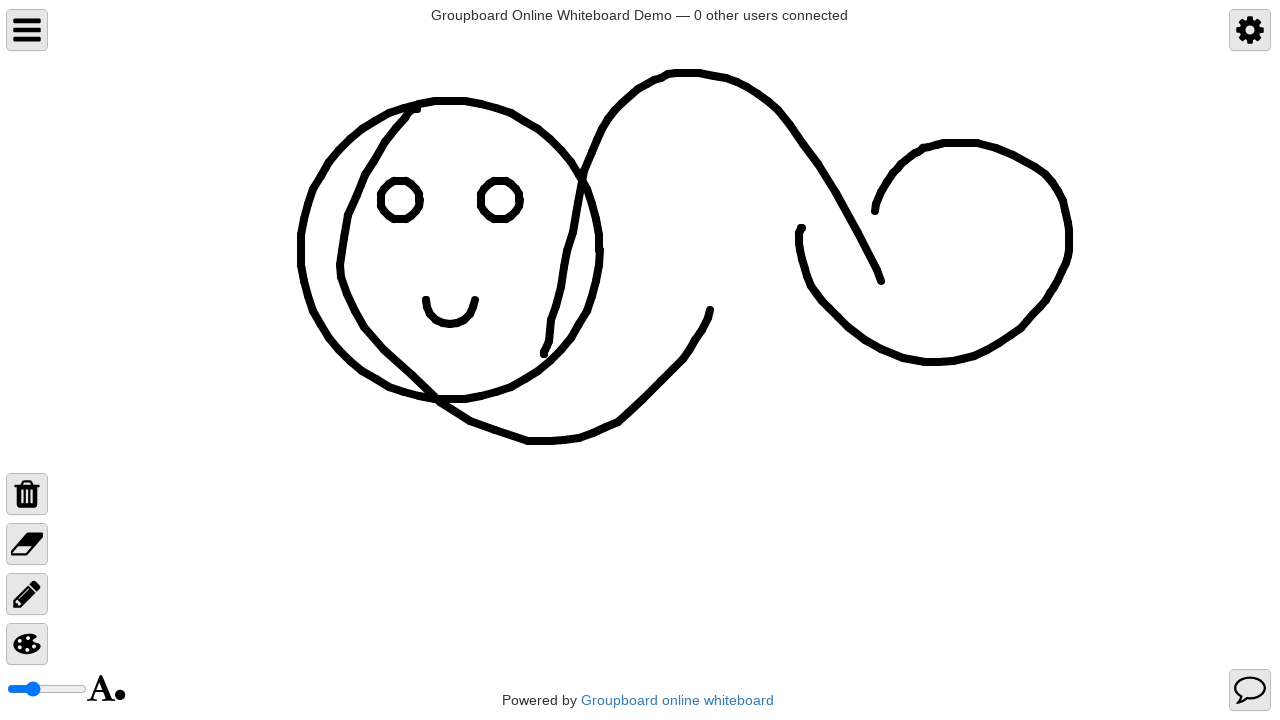

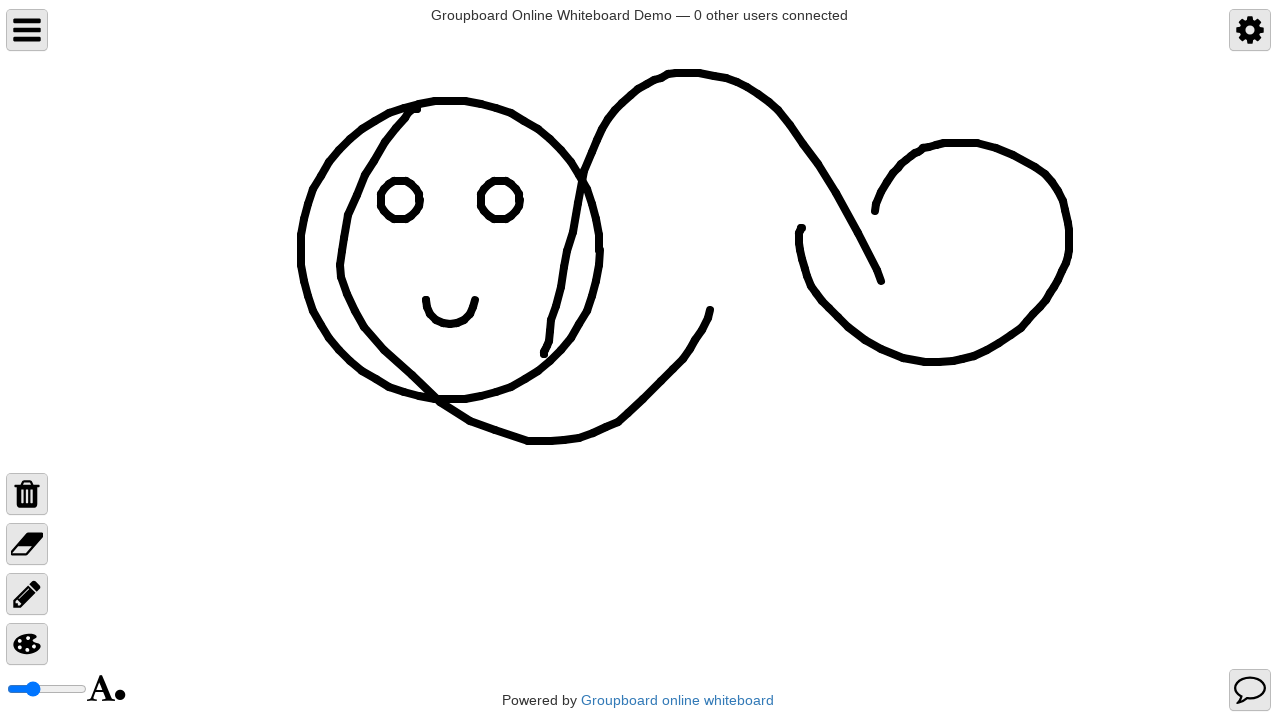